Tests file download functionality by clicking the download button on the DemoQA upload-download page

Starting URL: https://demoqa.com/upload-download

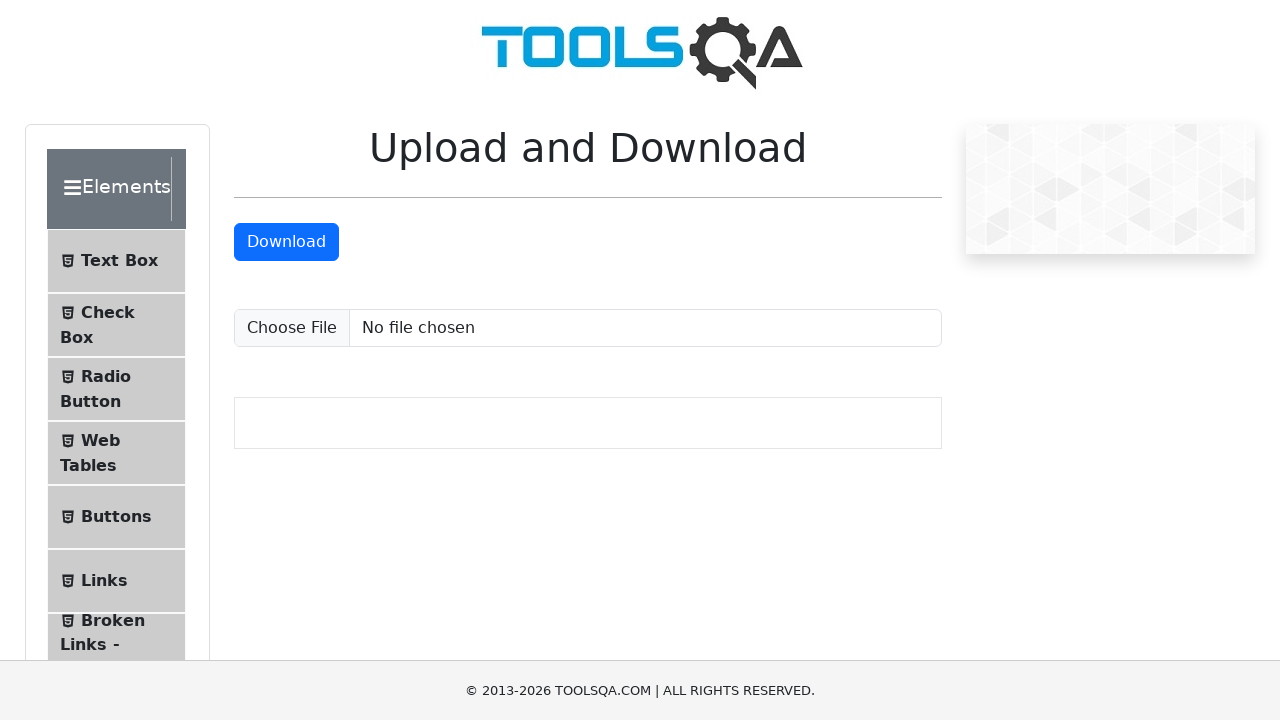

Clicked the download button to initiate file download at (286, 242) on #downloadButton
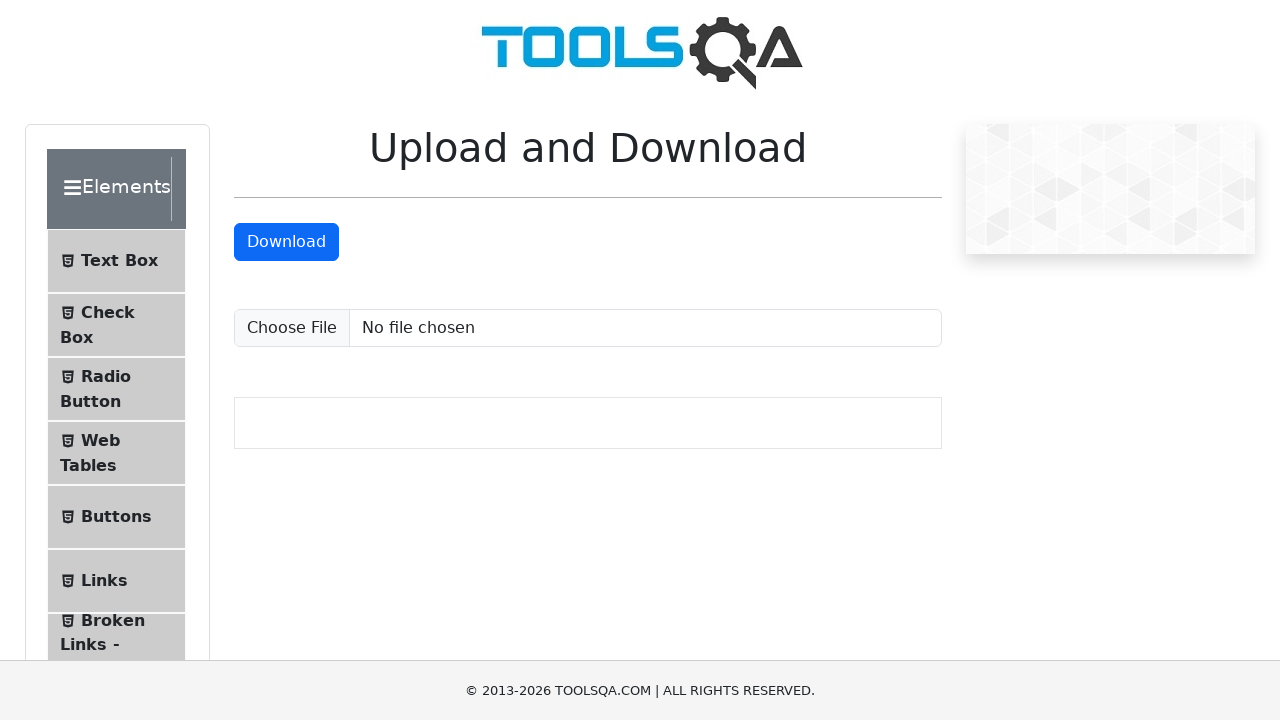

Waited 2 seconds to allow download to start
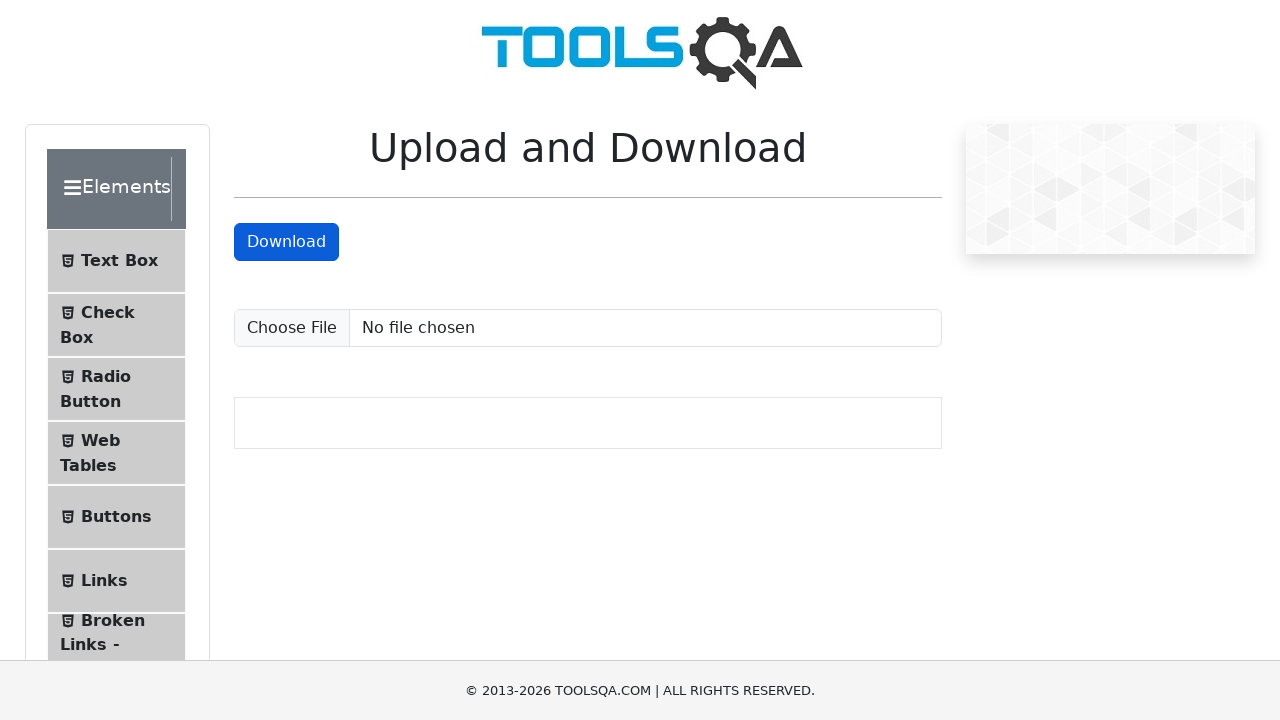

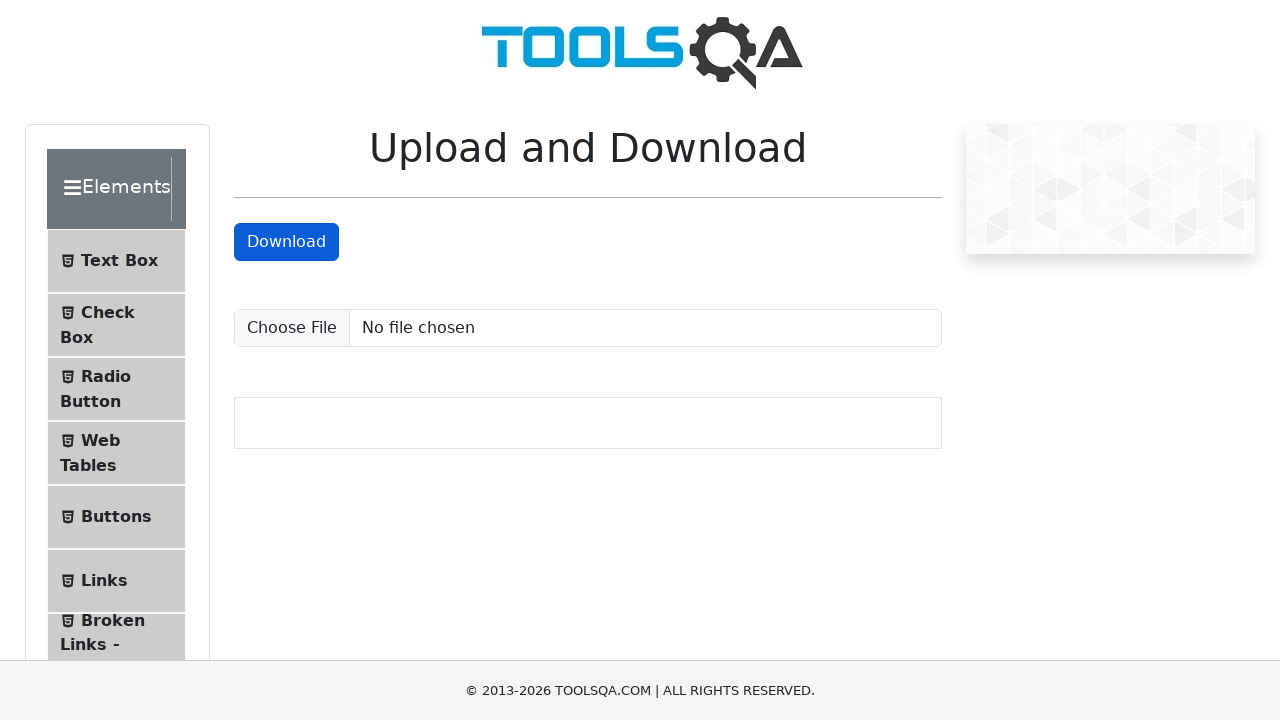